Tests hover functionality over multiple images in a loop, verifying that each user's name text is displayed when hovering

Starting URL: https://the-internet.herokuapp.com/hovers

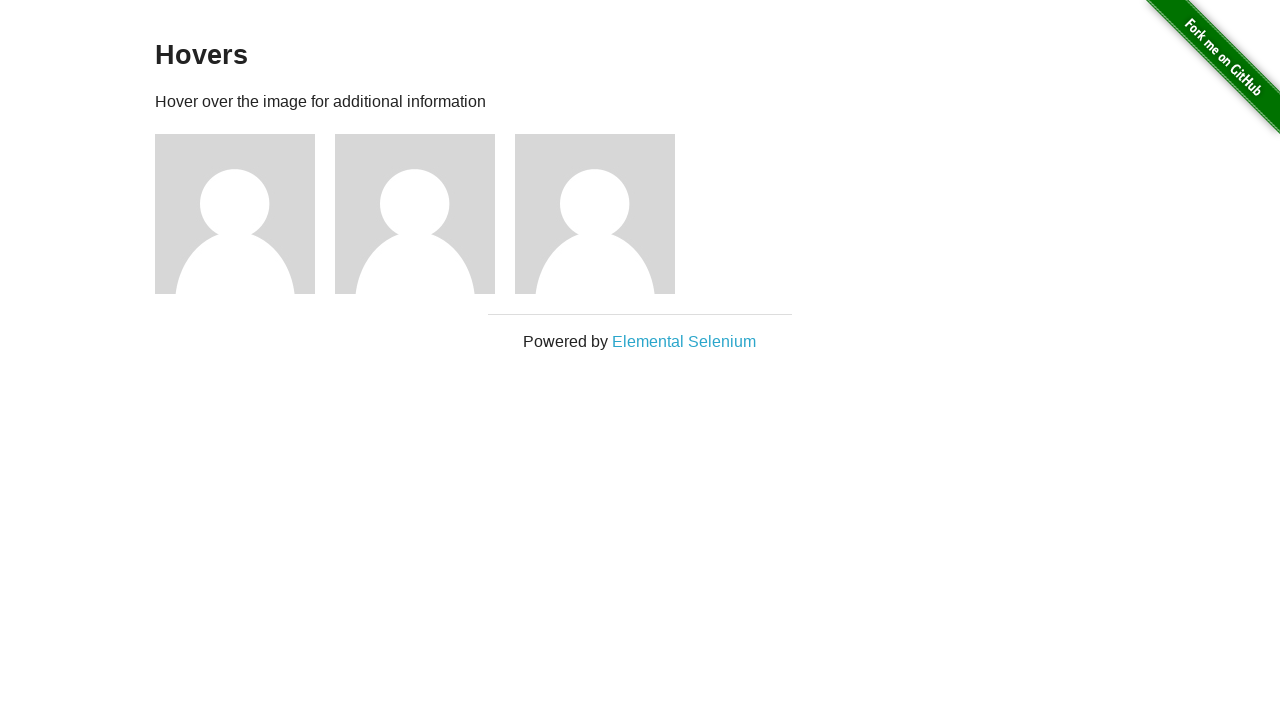

Navigated to hovers page
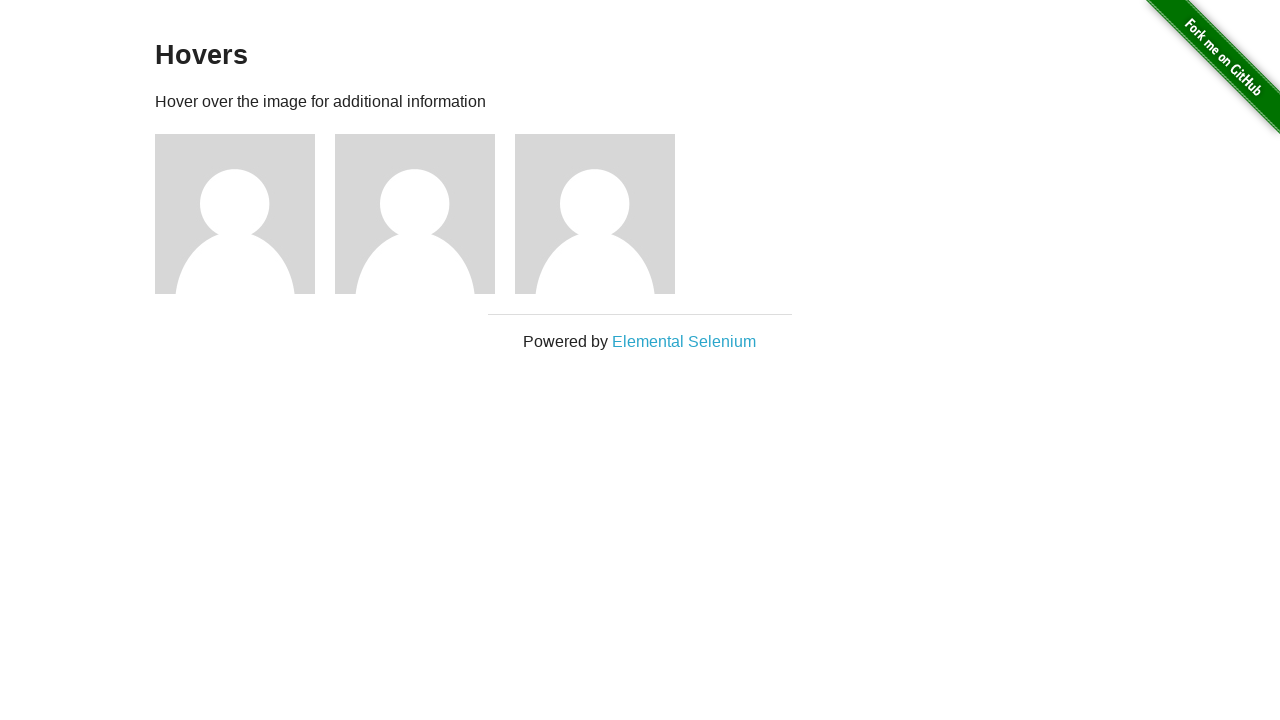

Hovered over image 2 at (235, 214) on (//img)[2]
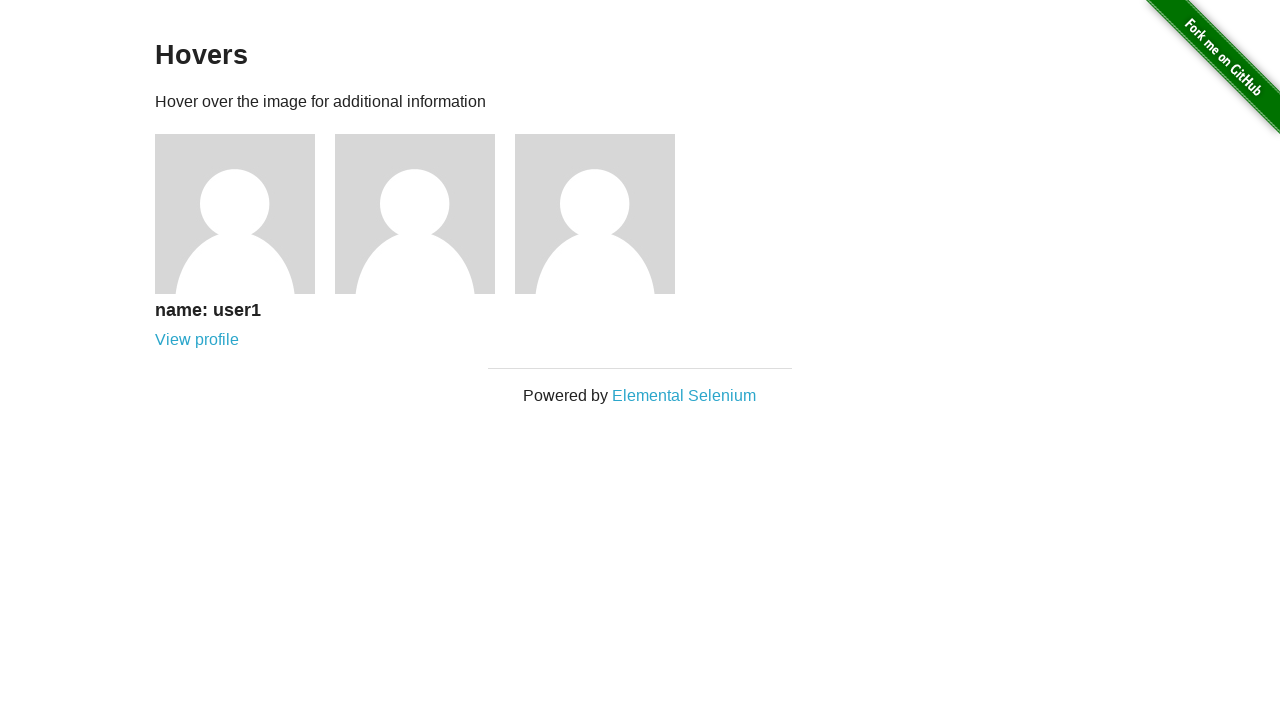

User 1 name text appeared after hover
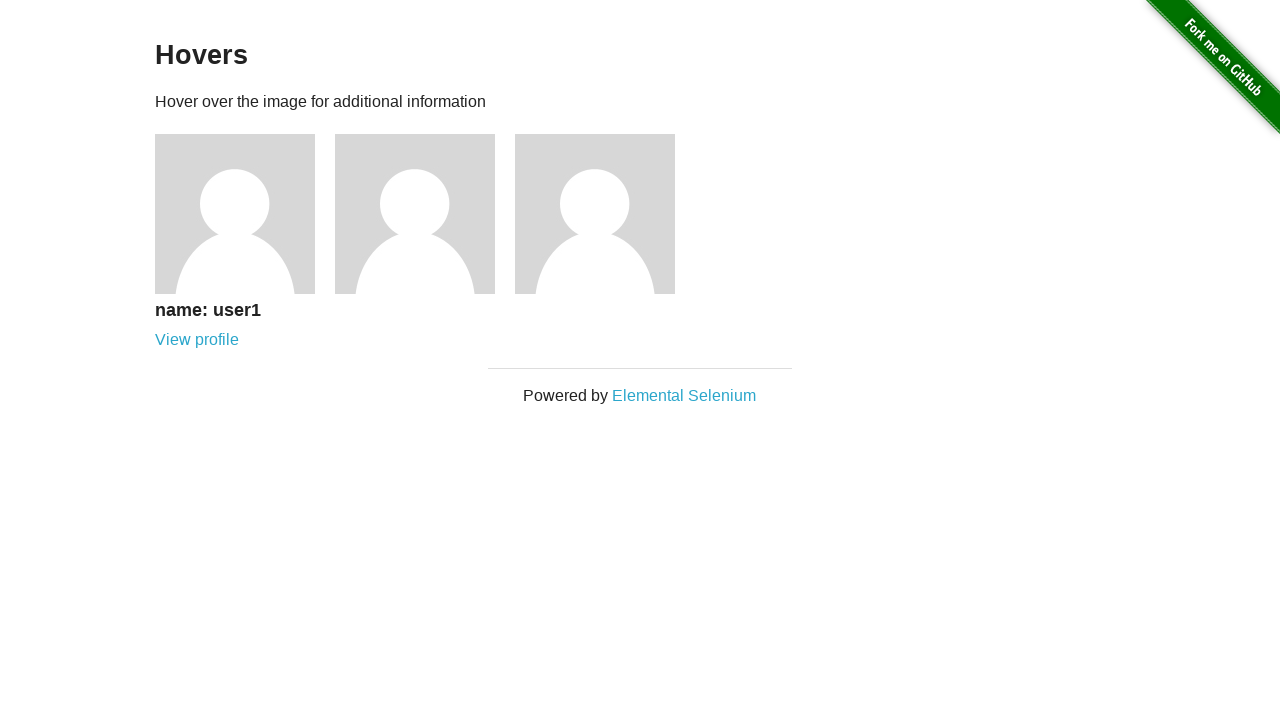

Verified that user 1 name is visible
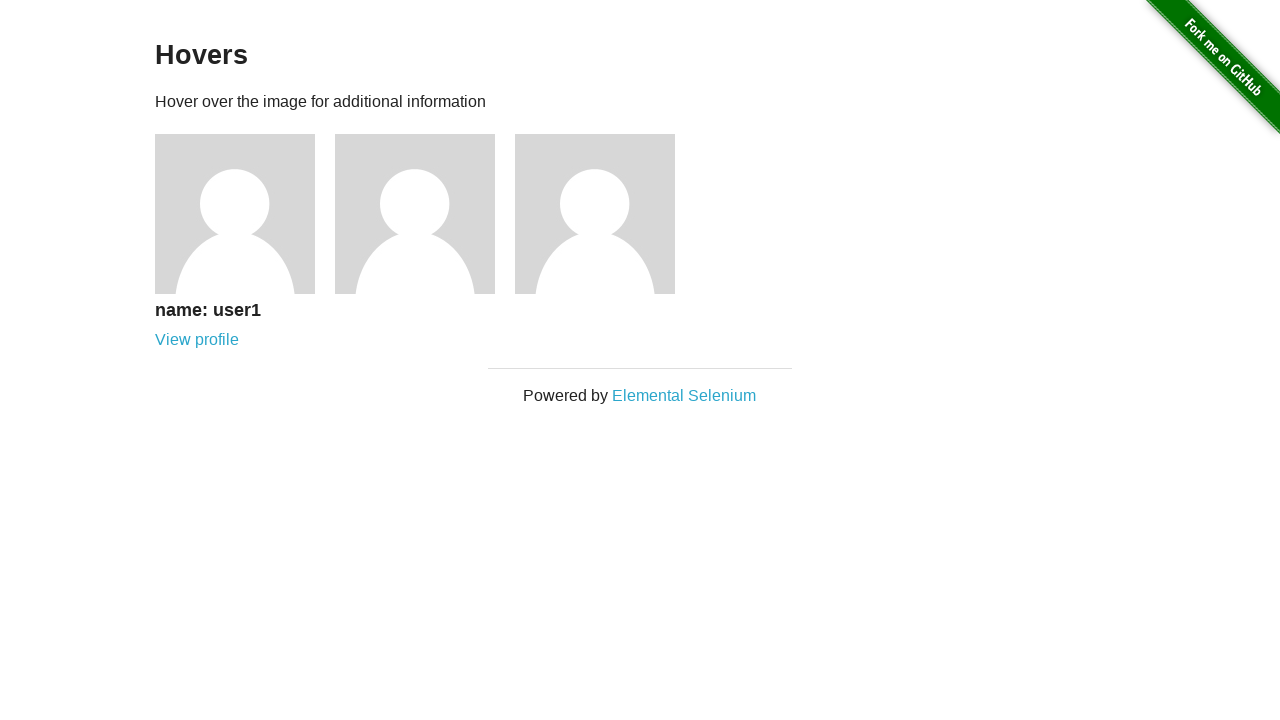

Hovered over image 3 at (415, 214) on (//img)[3]
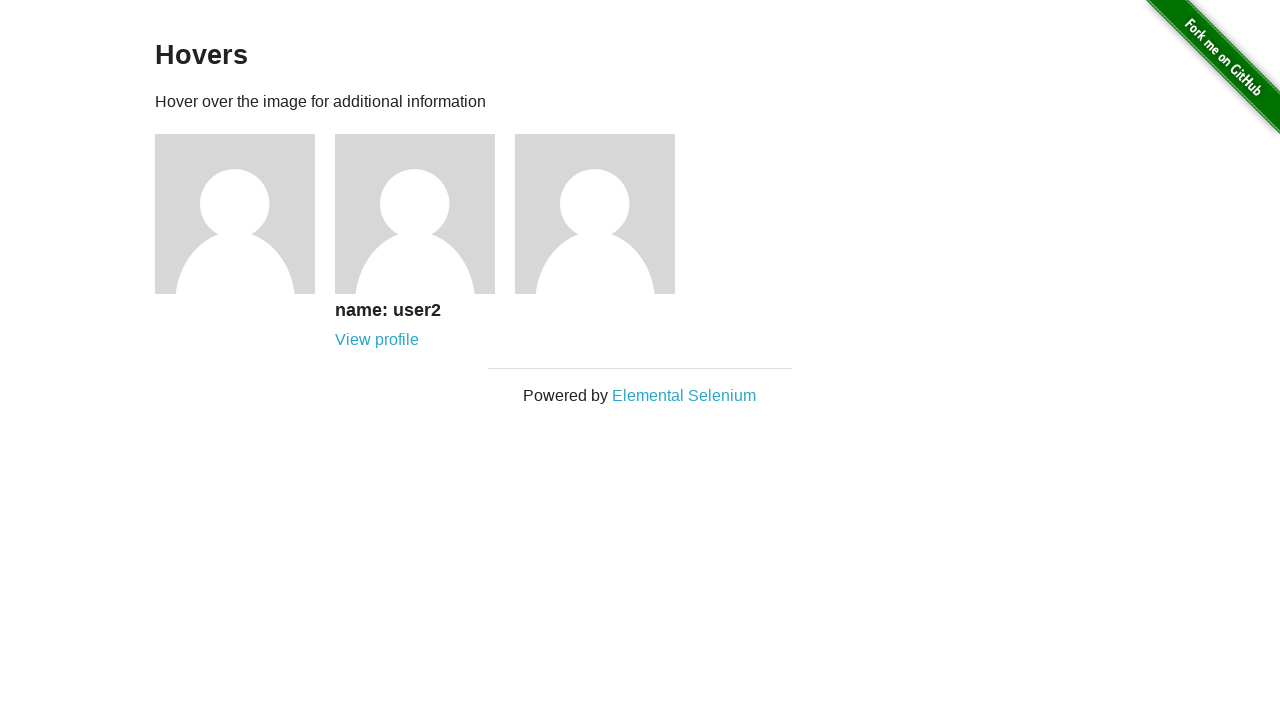

User 2 name text appeared after hover
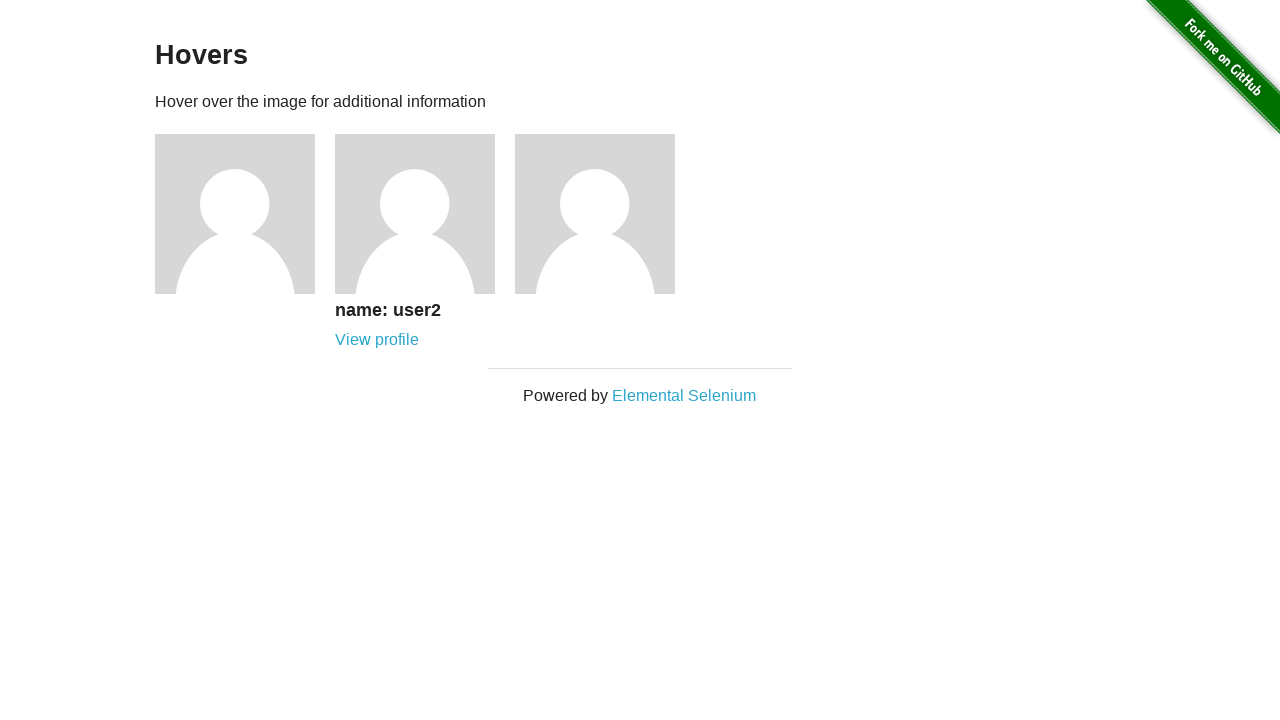

Verified that user 2 name is visible
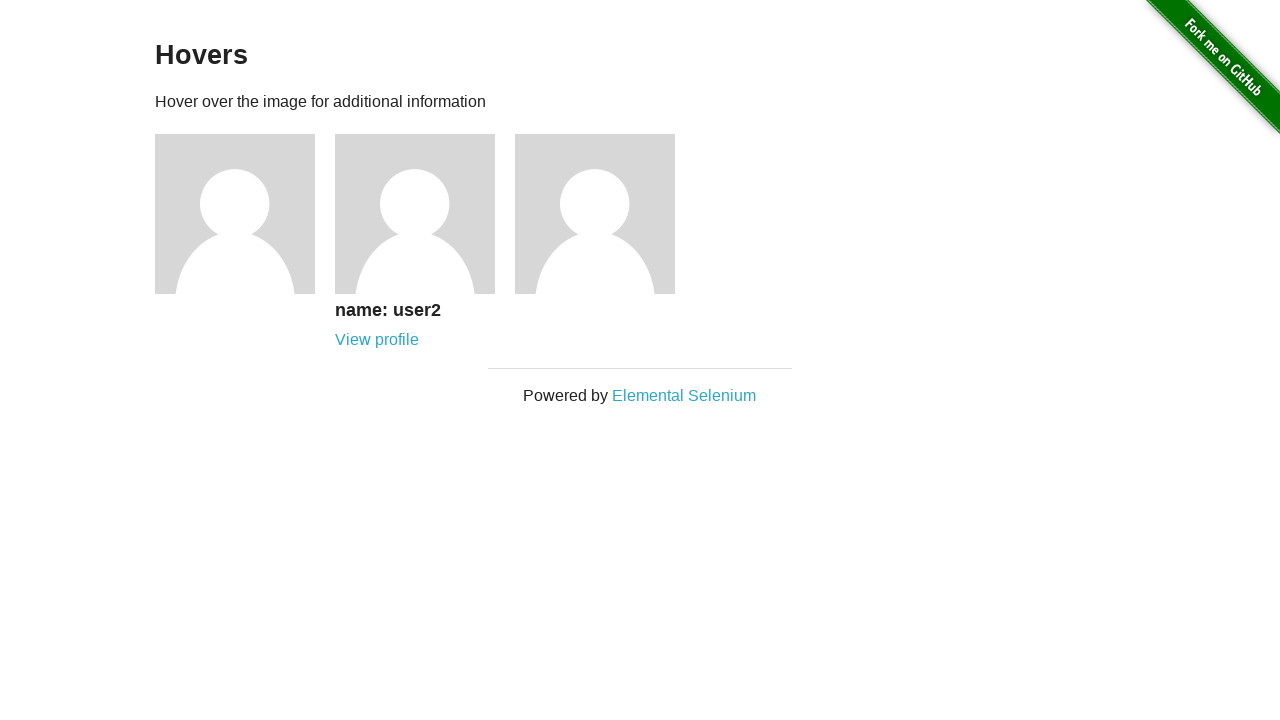

Hovered over image 4 at (595, 214) on (//img)[4]
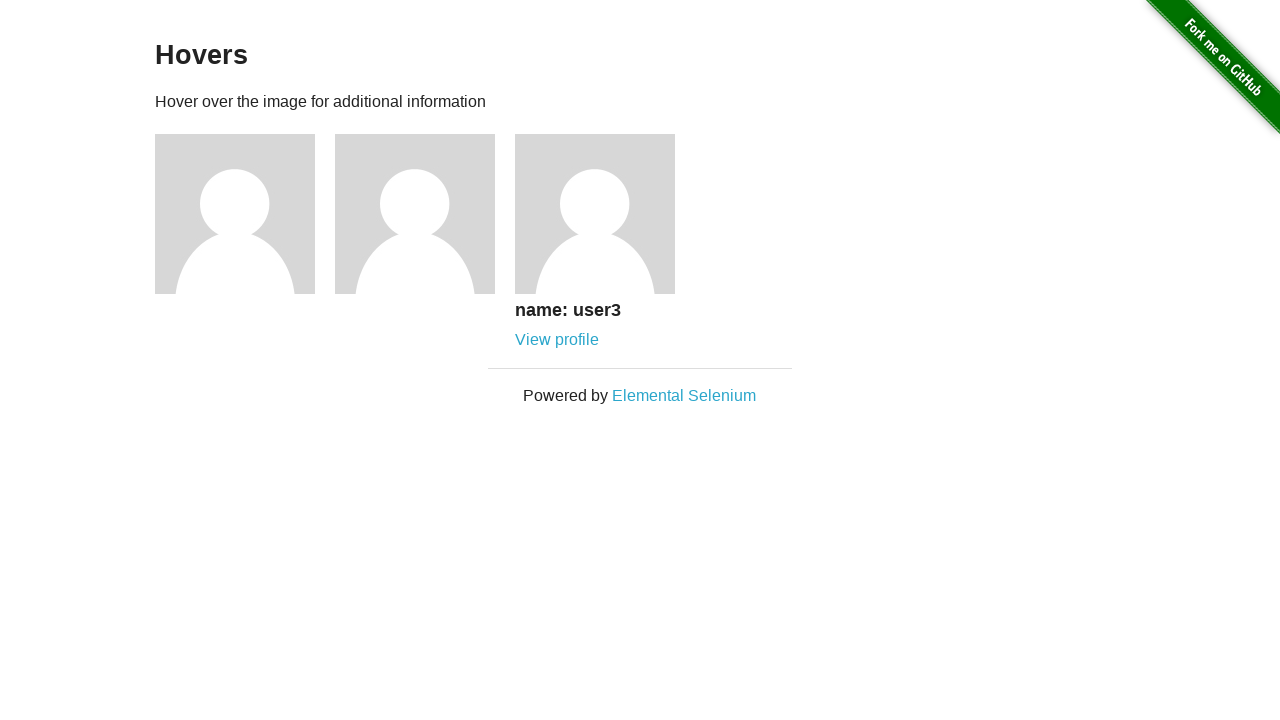

User 3 name text appeared after hover
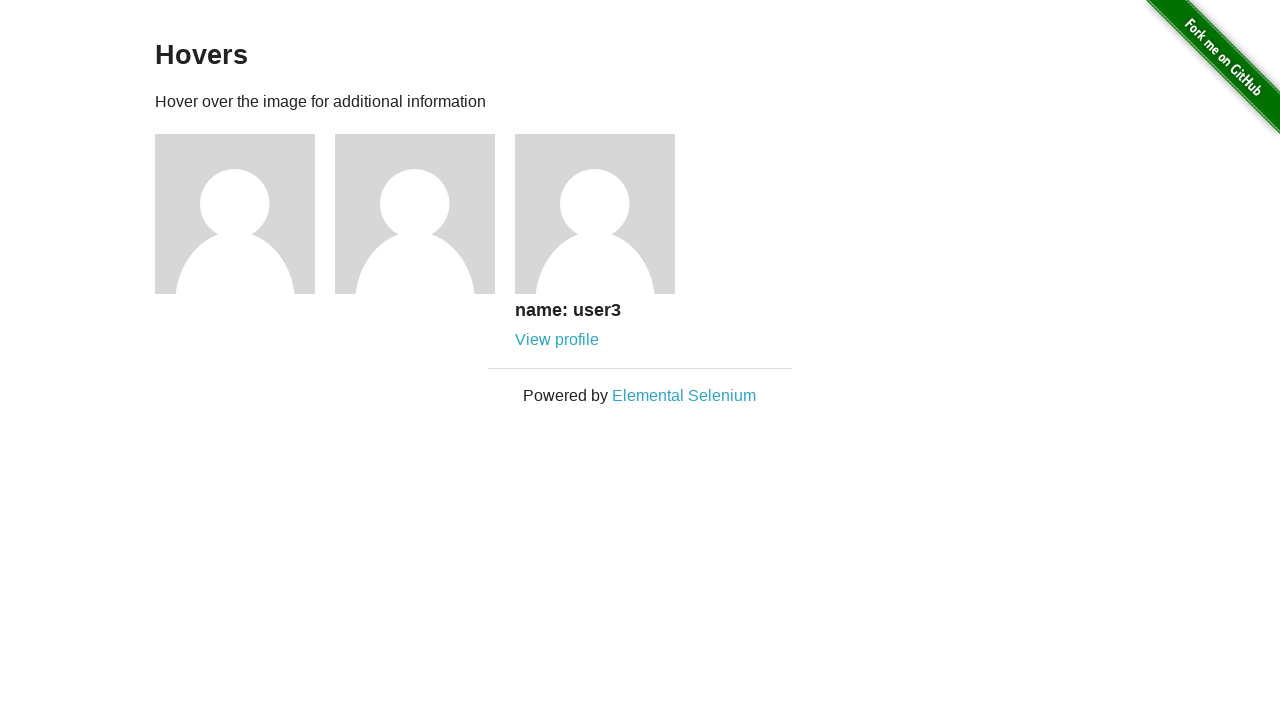

Verified that user 3 name is visible
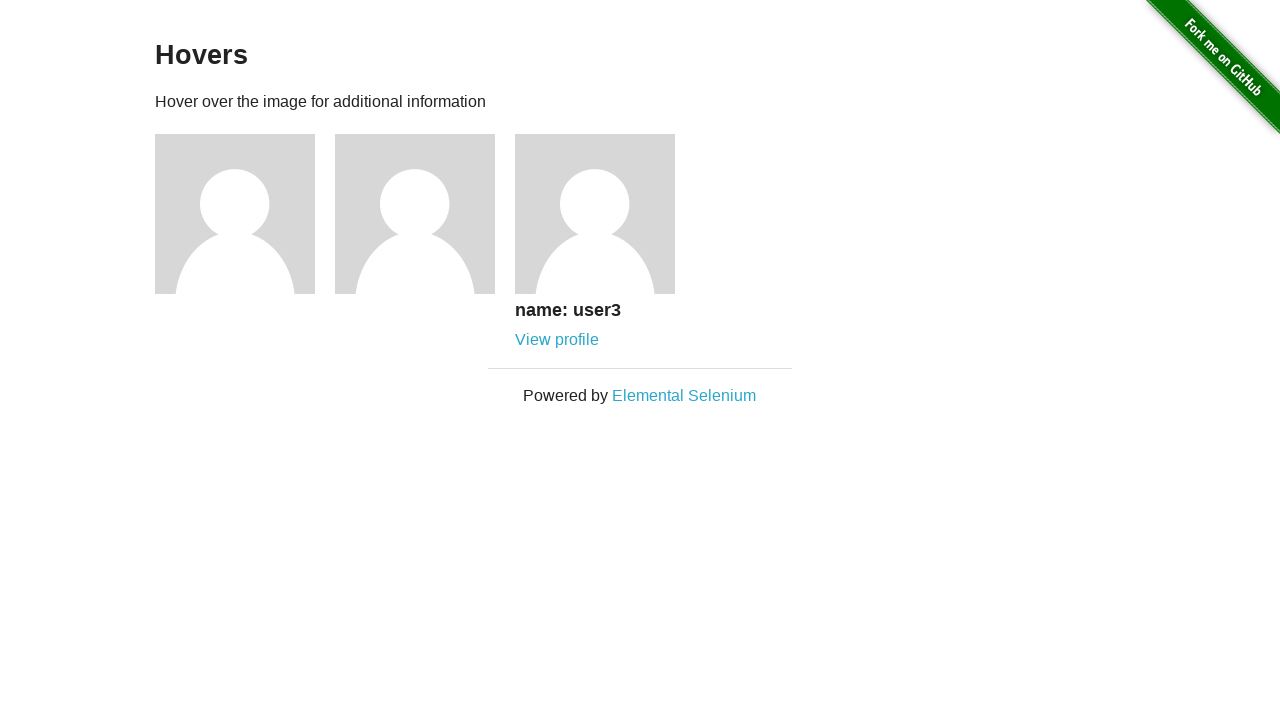

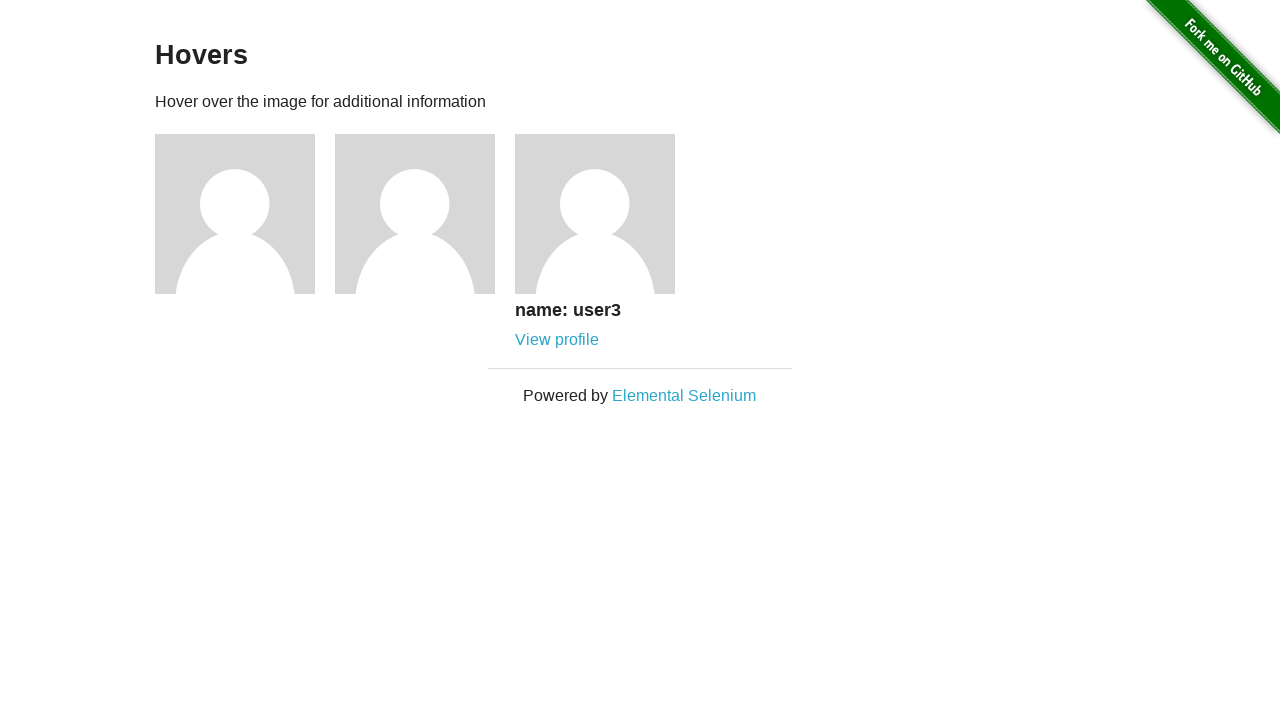